Navigates to the MealPal website homepage and waits for the page to load.

Starting URL: https://www.mealpal.com

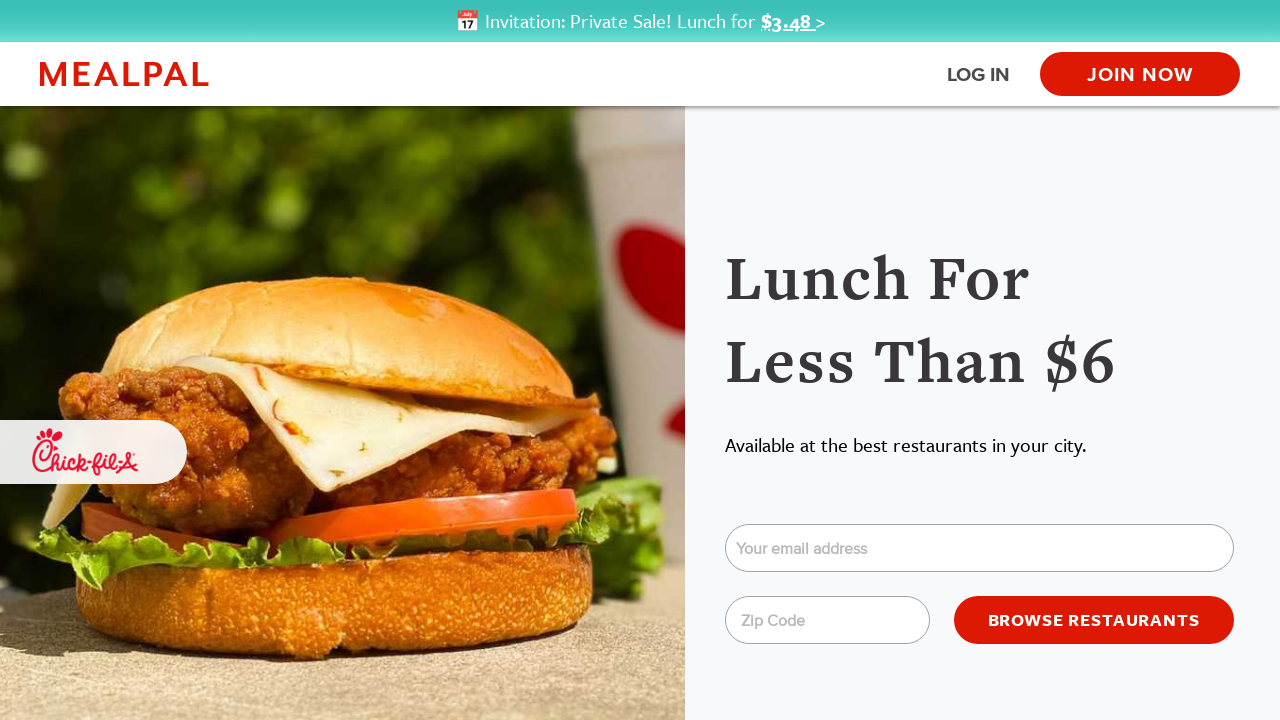

Navigated to MealPal homepage at https://www.mealpal.com
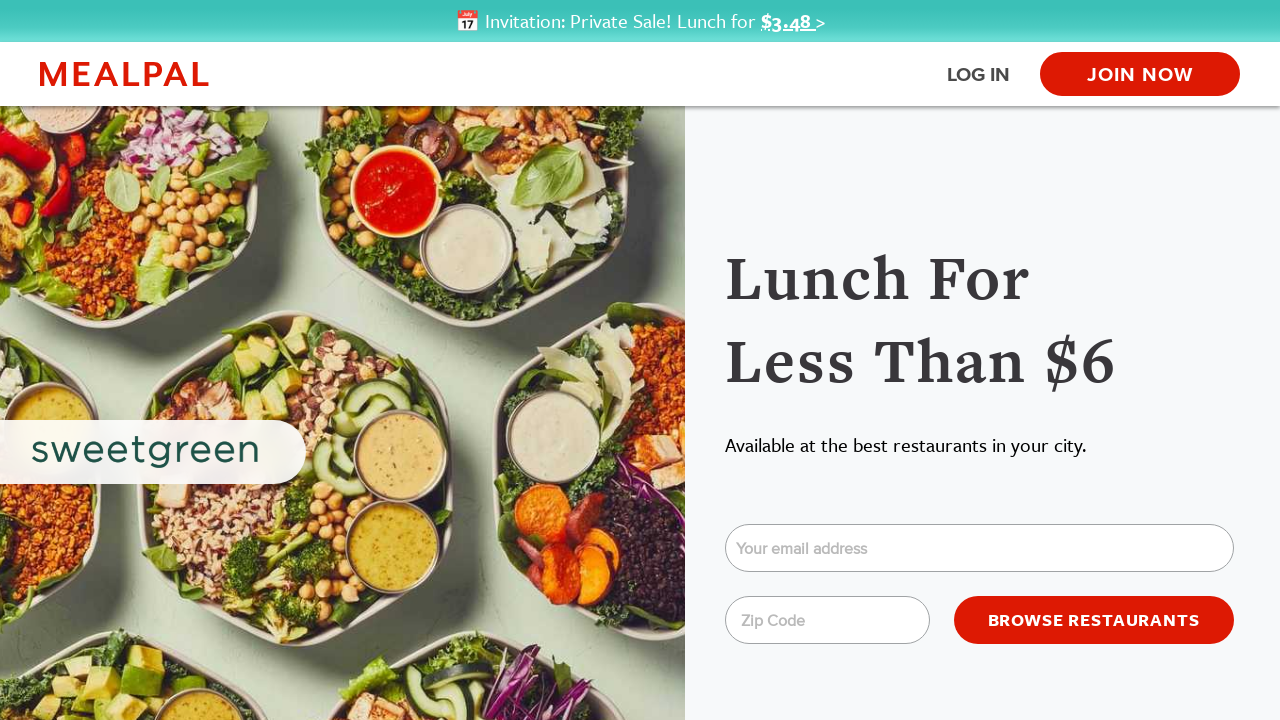

Page fully loaded - networkidle state reached
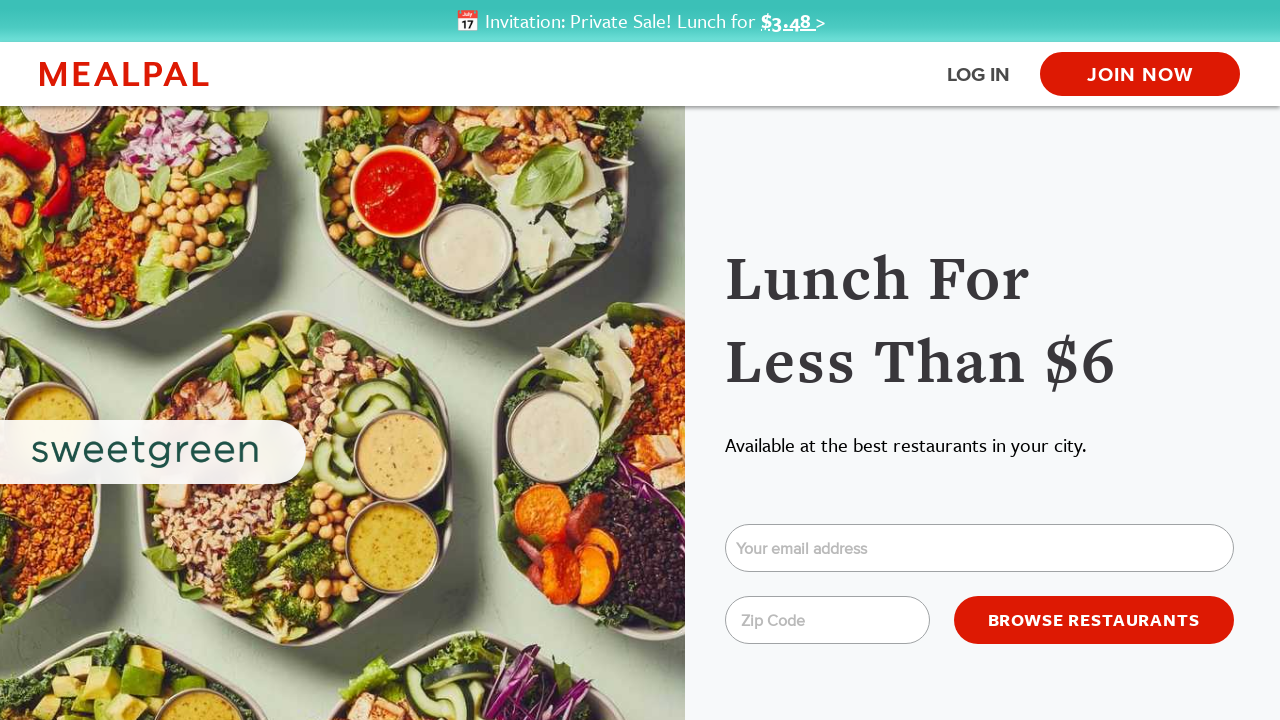

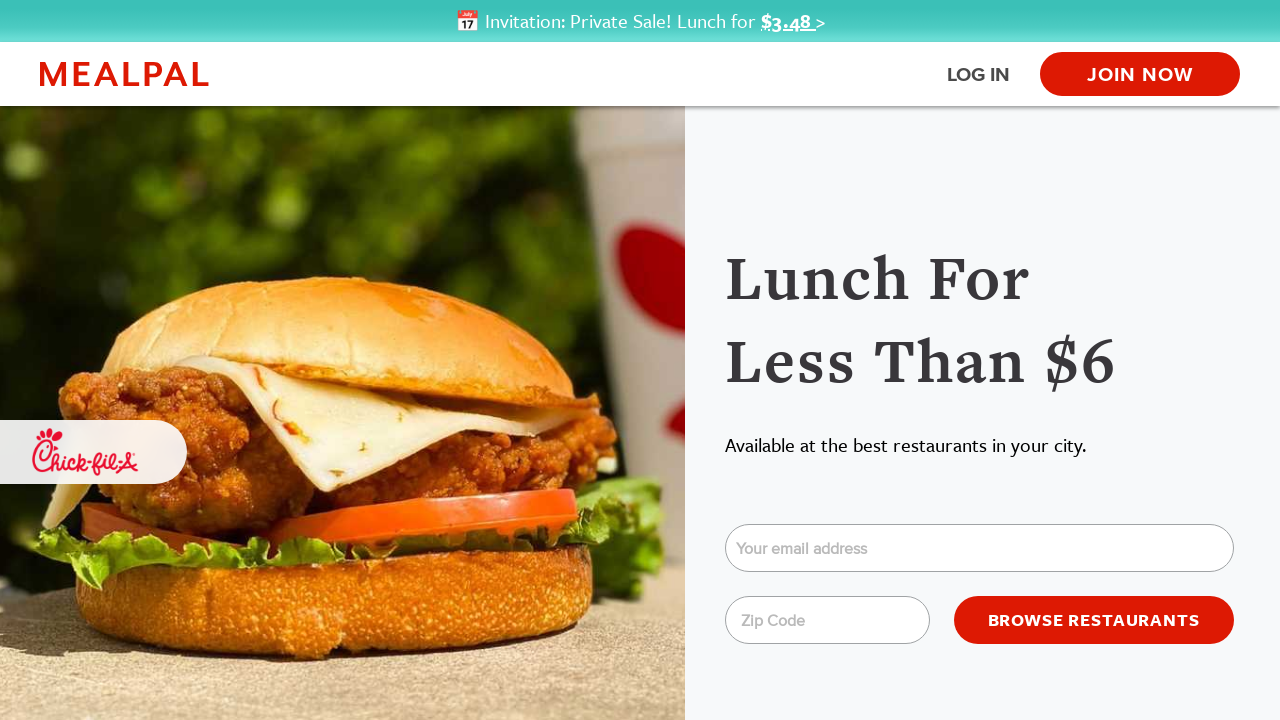